Tests various locator strategies on a practice page by filling login form, triggering error message, using forgot password flow, and completing the password reset process before logging in successfully with provided credentials.

Starting URL: https://rahulshettyacademy.com/locatorspractice/

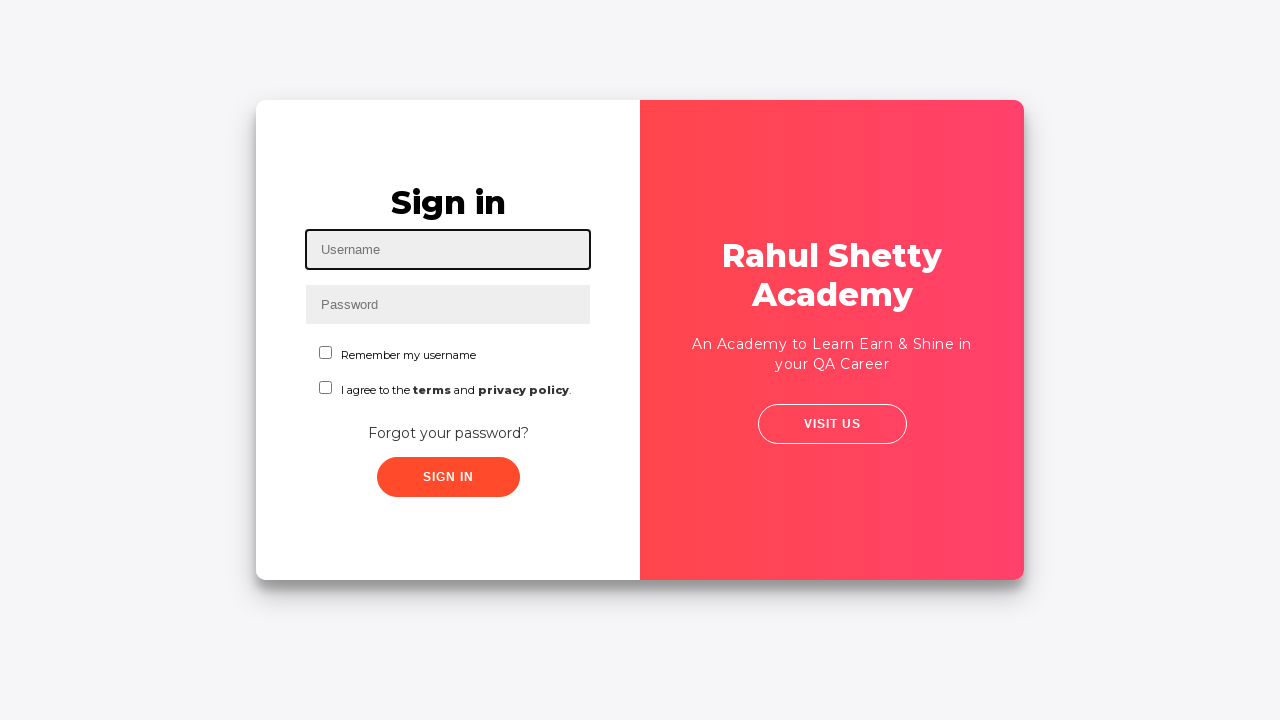

Filled username field with 'rahul' on #inputUsername
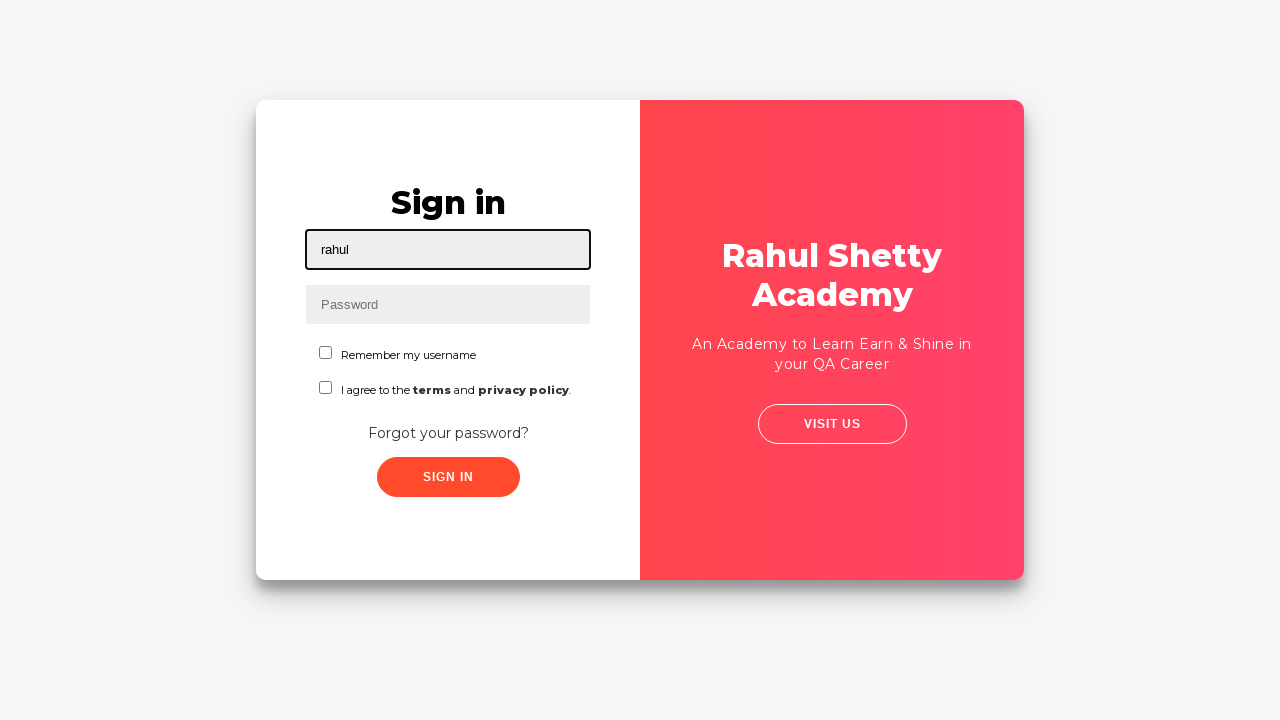

Filled password field with 'hello123' on input[name='inputPassword']
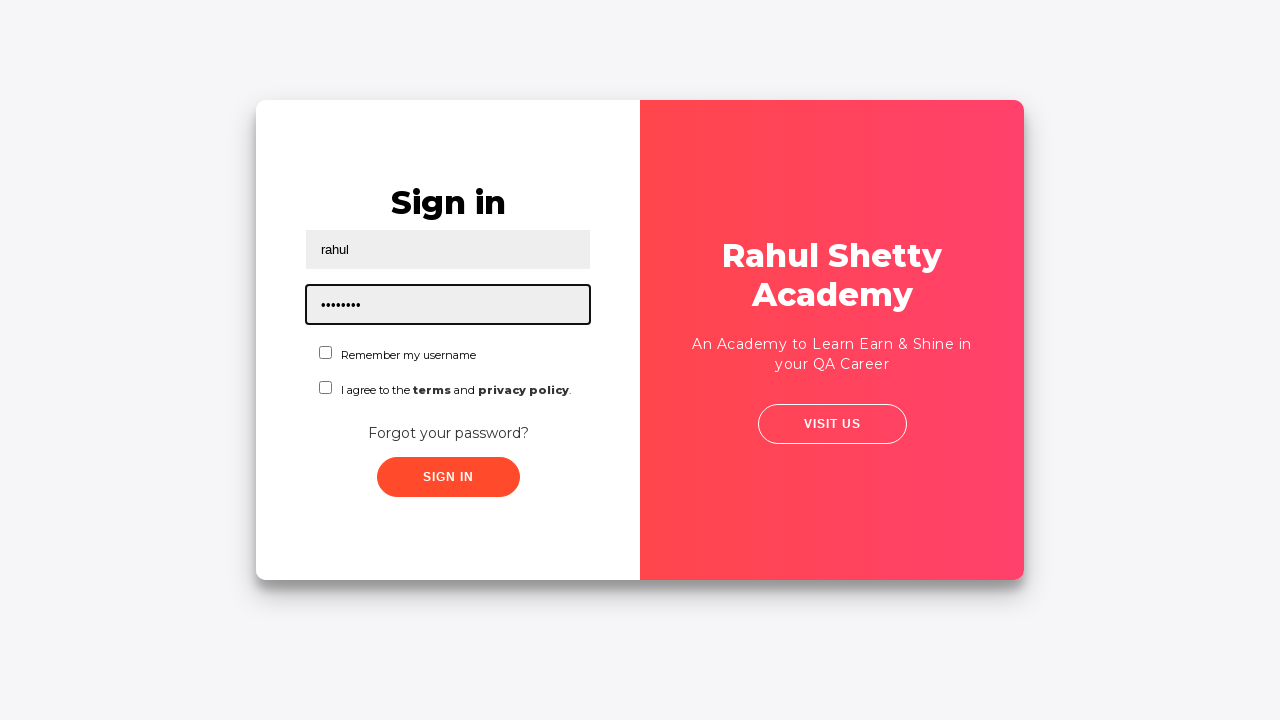

Clicked sign in button at (448, 477) on .signInBtn
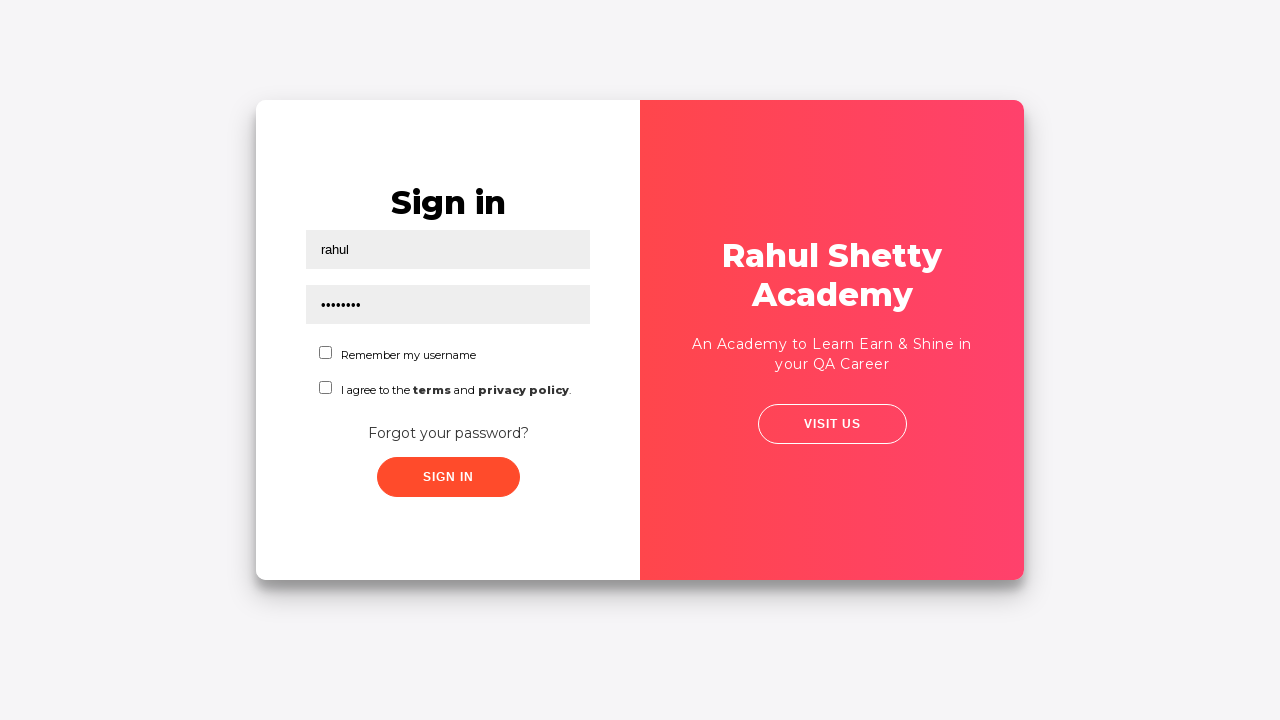

Error message appeared after login attempt
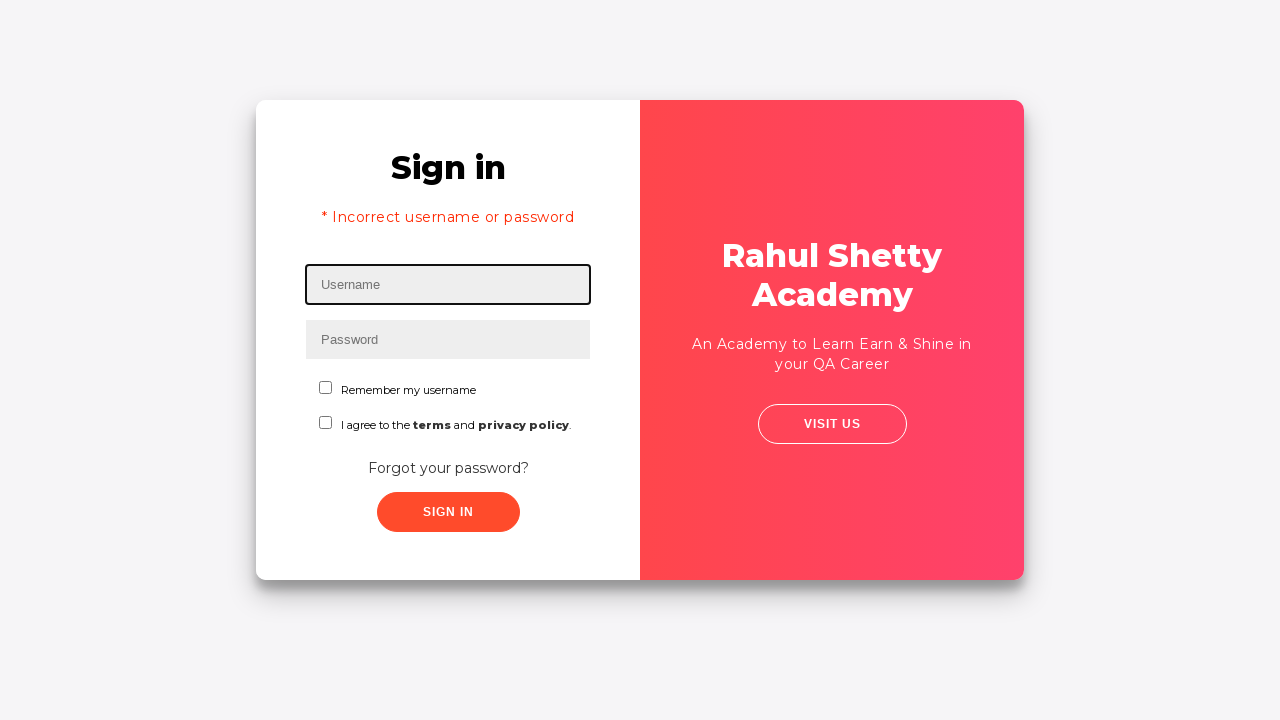

Clicked 'Forgot your password?' link at (448, 468) on //*[text()="Forgot your password?"]
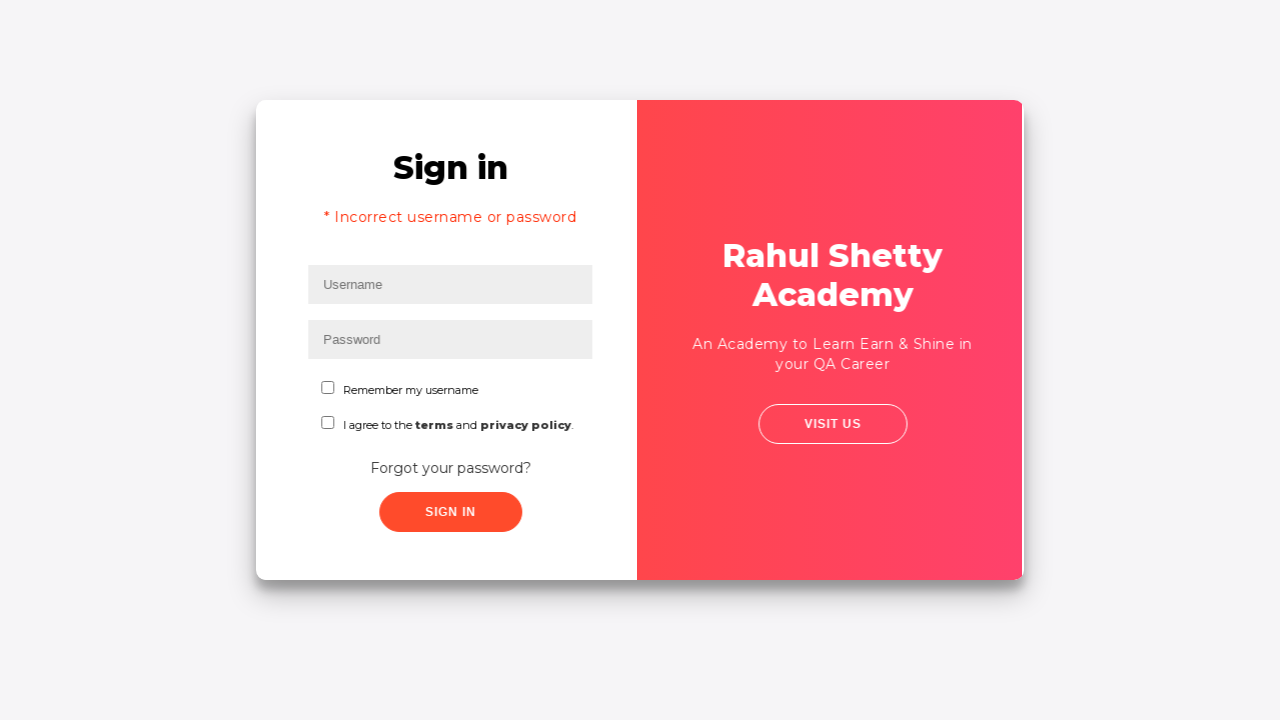

Filled name field with 'Shubham' in password reset form on input[placeholder='Name']
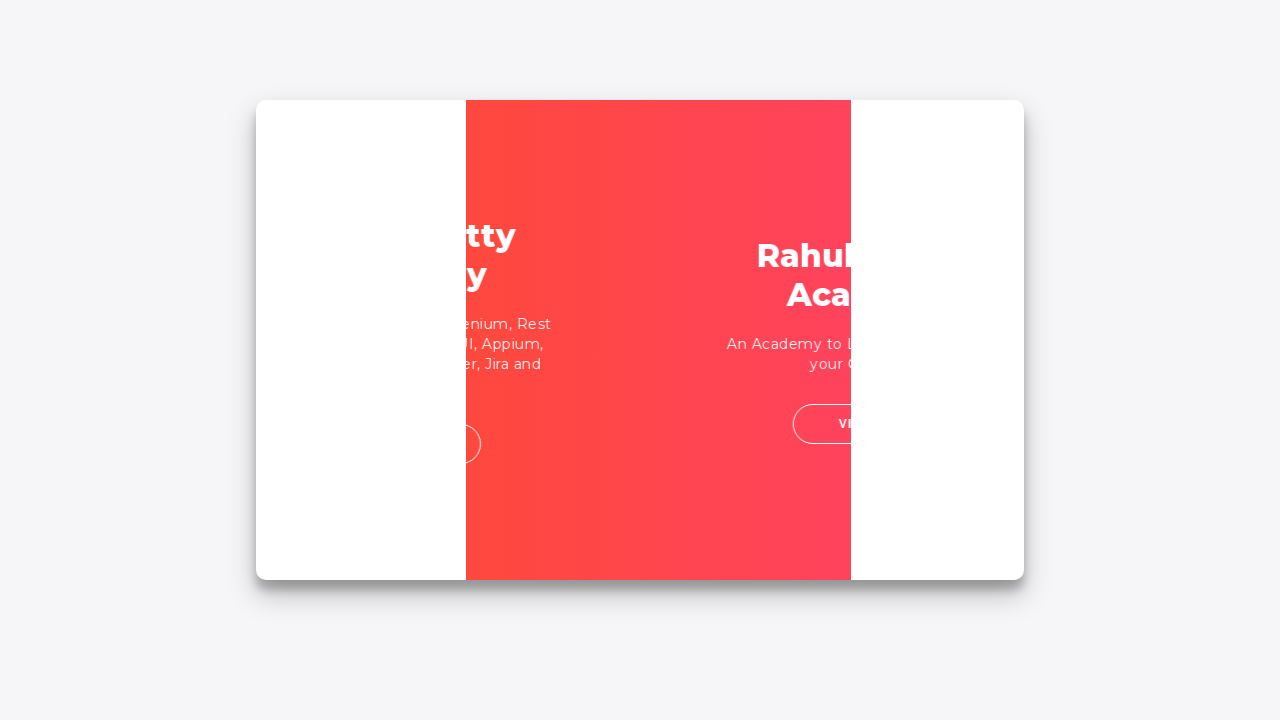

Filled email field with 'shubham@test.com' on input[placeholder='Email']
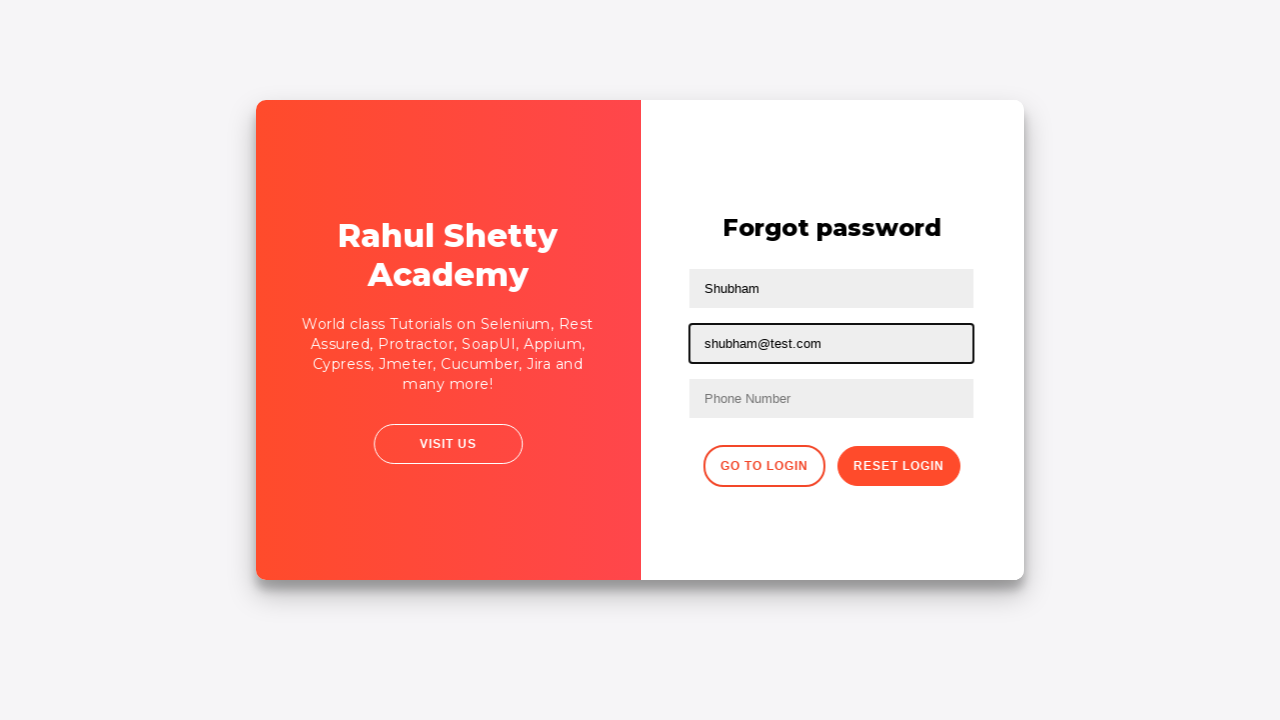

Filled phone number field with '78667676' on input[type='text']:nth-child(4)
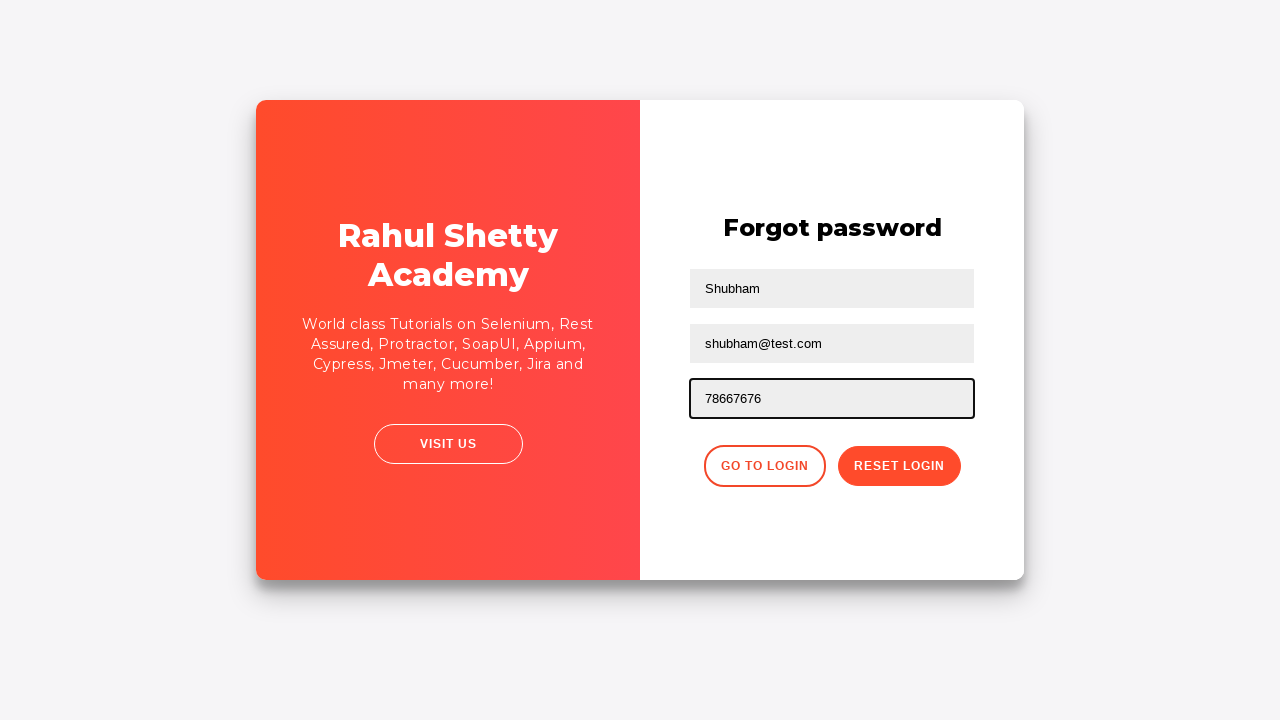

Clicked reset password button at (899, 466) on button.reset-pwd-btn
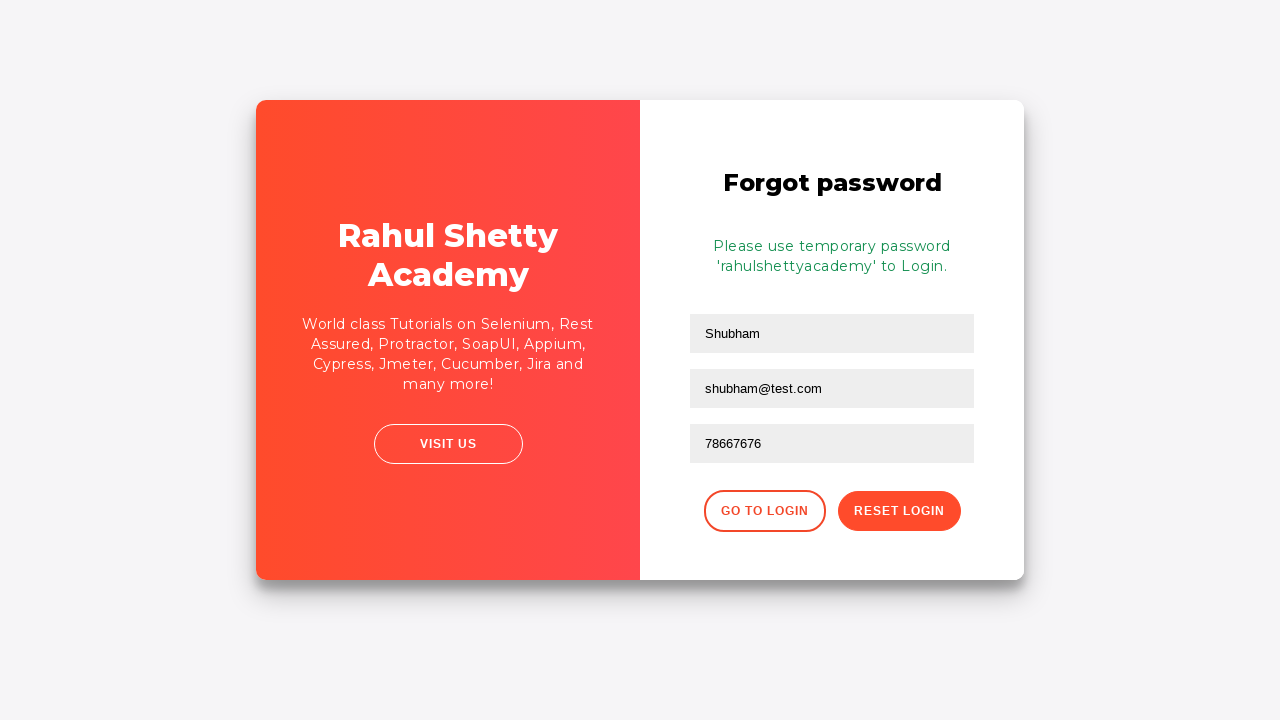

Credentials appeared after password reset
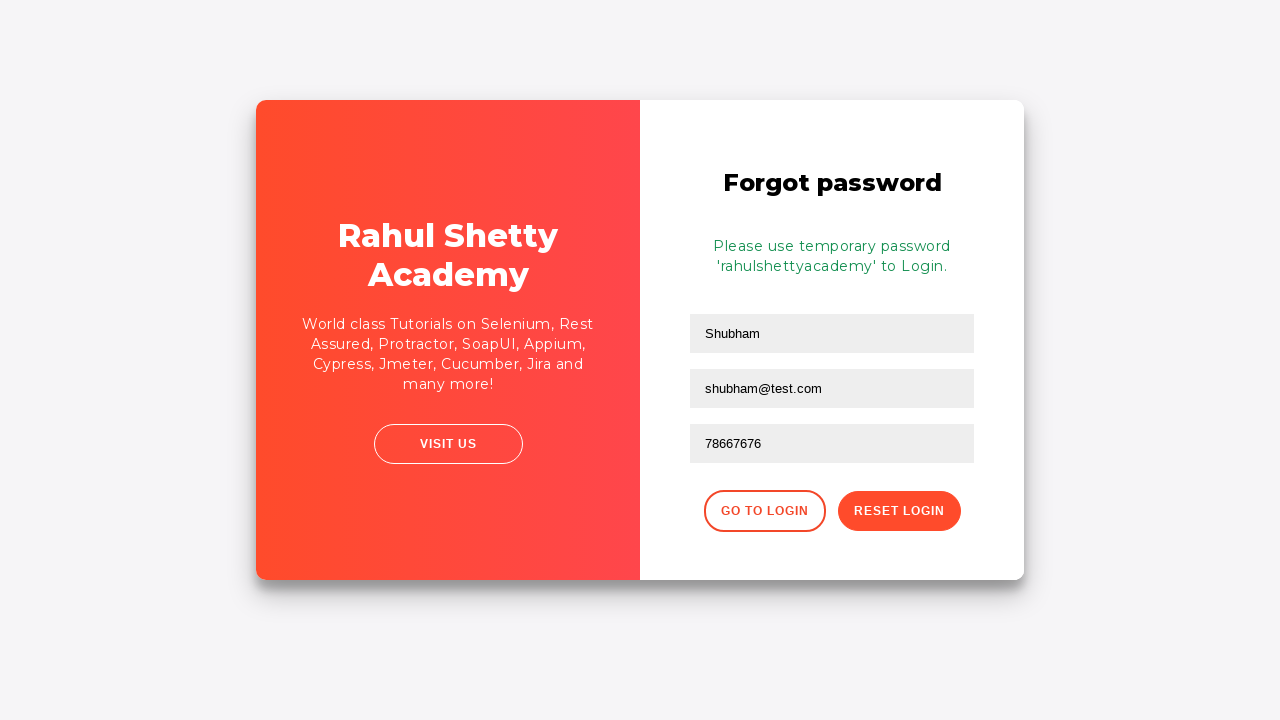

Clicked go back button to return to login form at (764, 511) on xpath=//button[contains(@class,'go')]
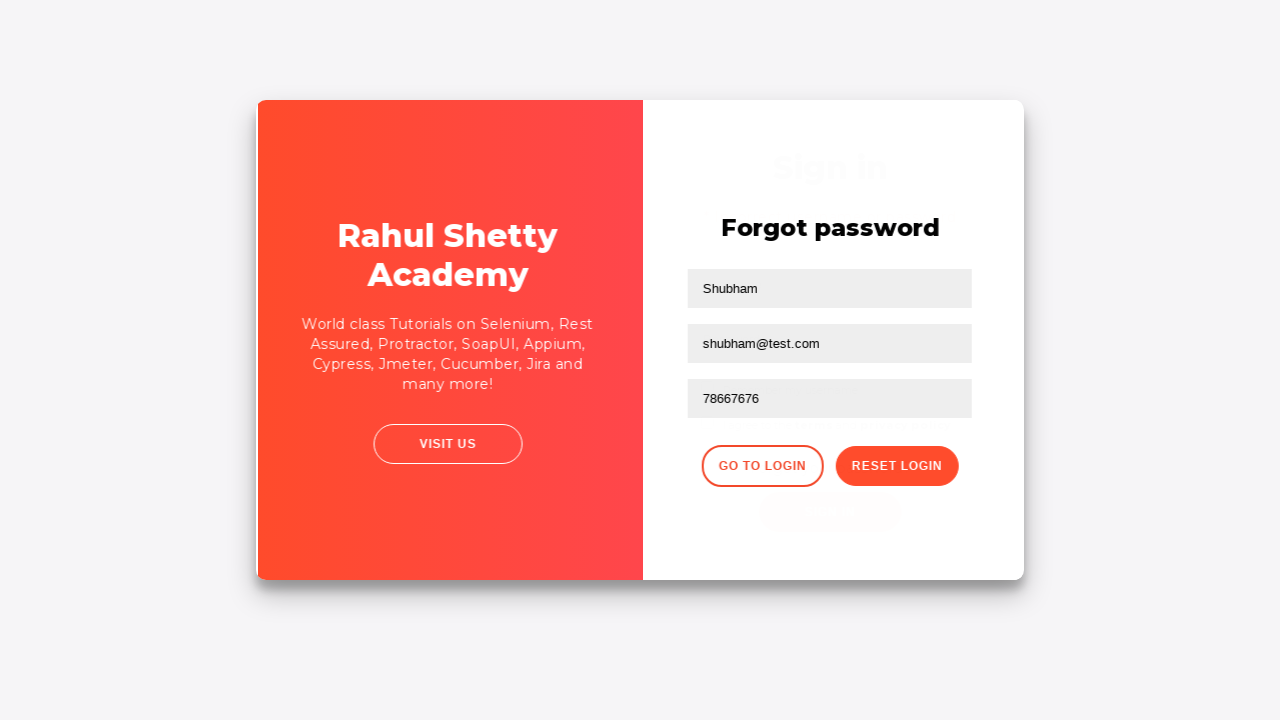

Filled username field with correct credentials 'Shubham' on input#inputUsername
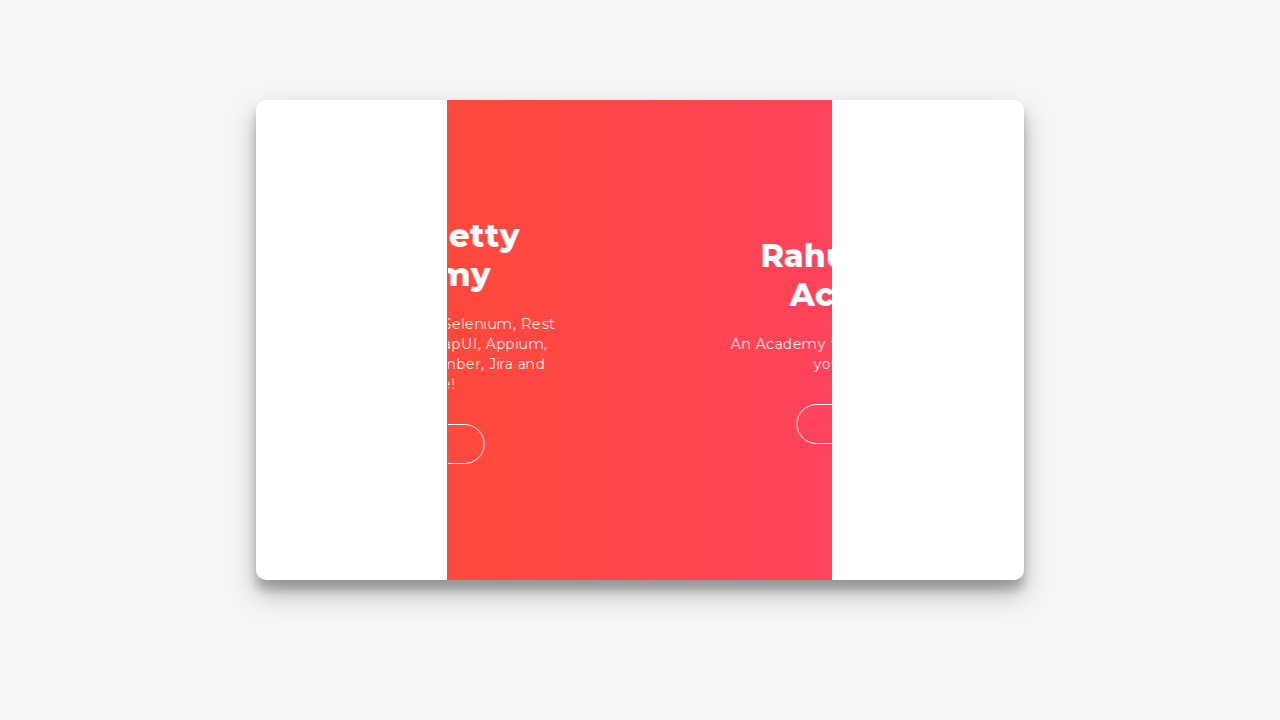

Filled password field with correct credentials 'rahulshettyacademy' on //*[@name='inputPassword']
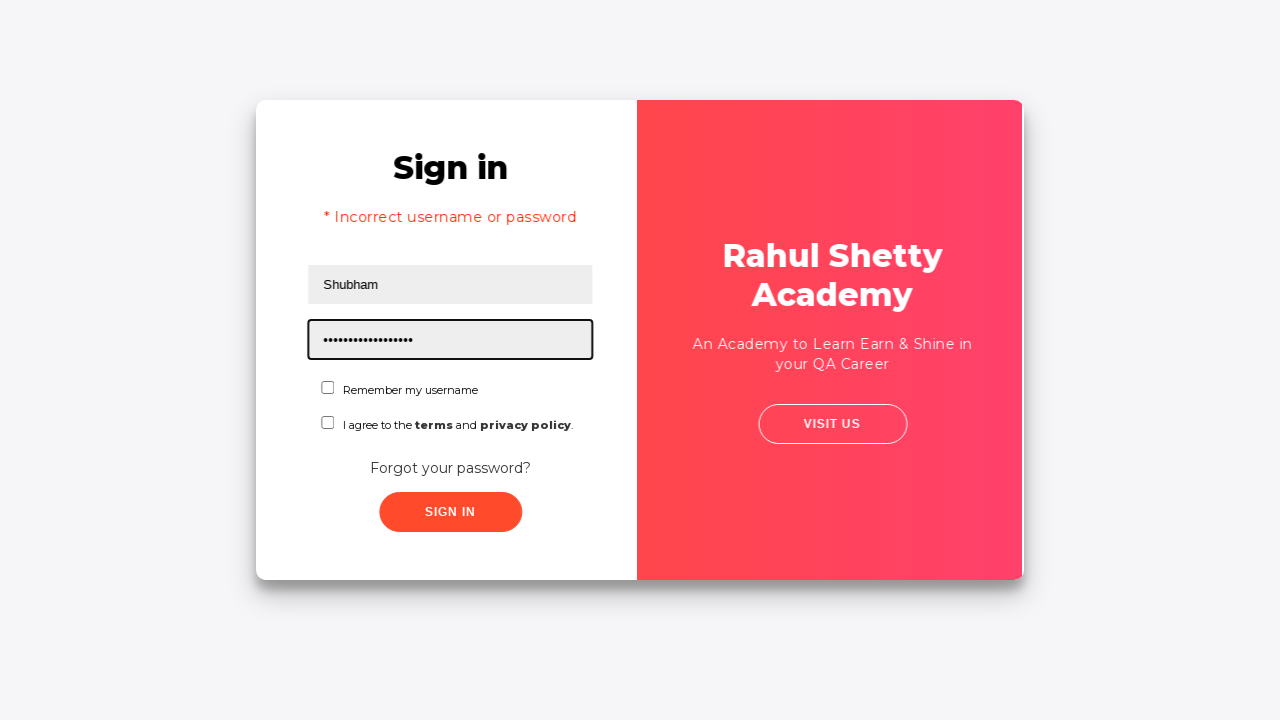

Checked first checkbox at (326, 388) on input#chkboxOne
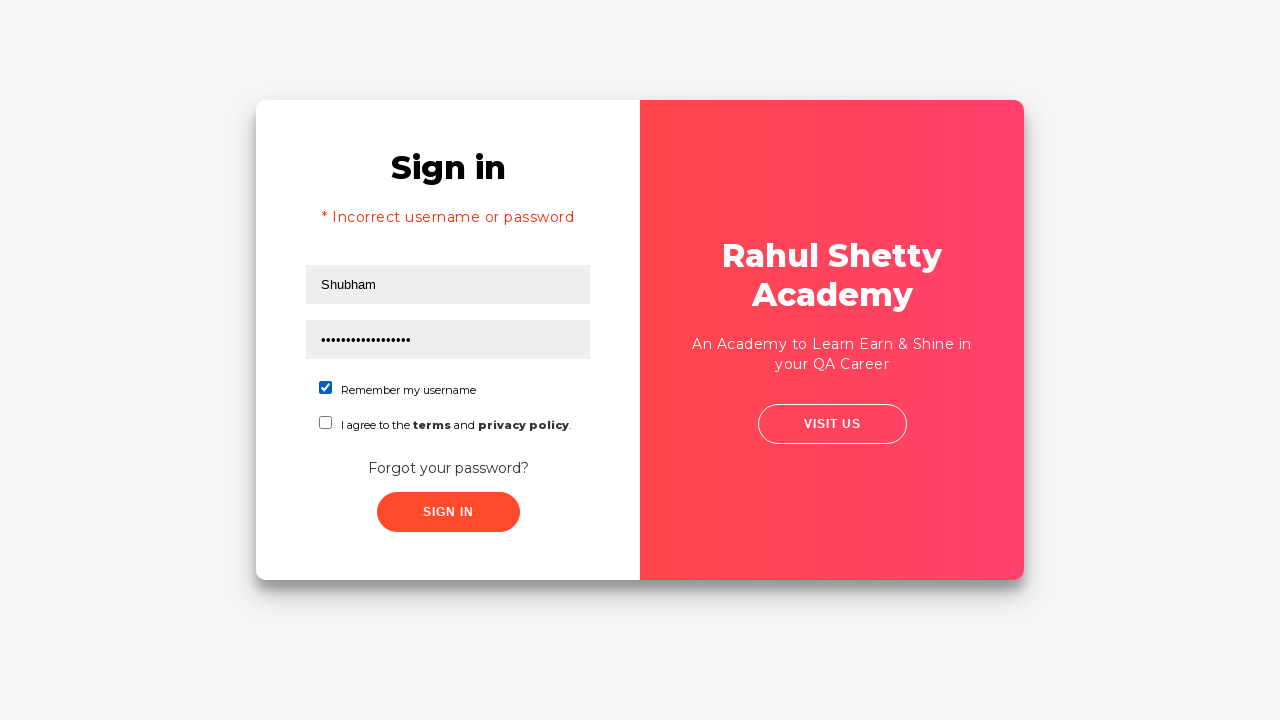

Checked second checkbox at (326, 422) on input#chkboxTwo
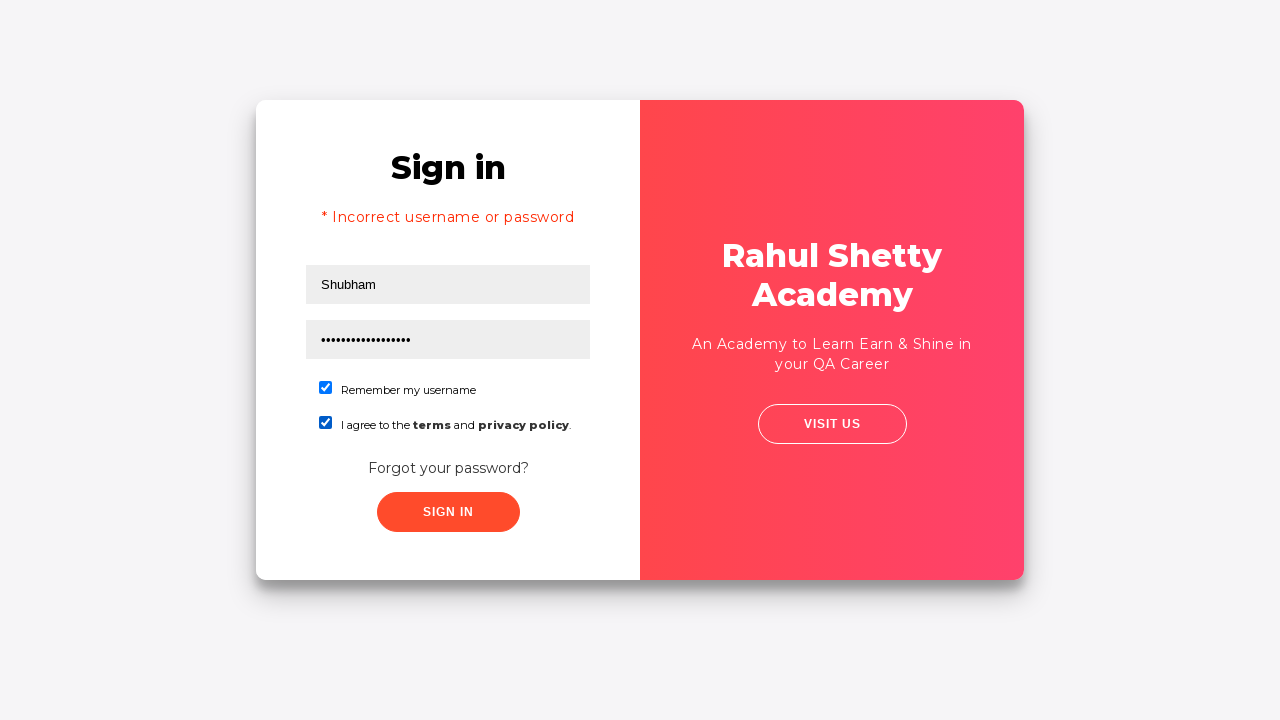

Clicked sign in button with correct credentials and checkboxes checked at (448, 512) on .signInBtn
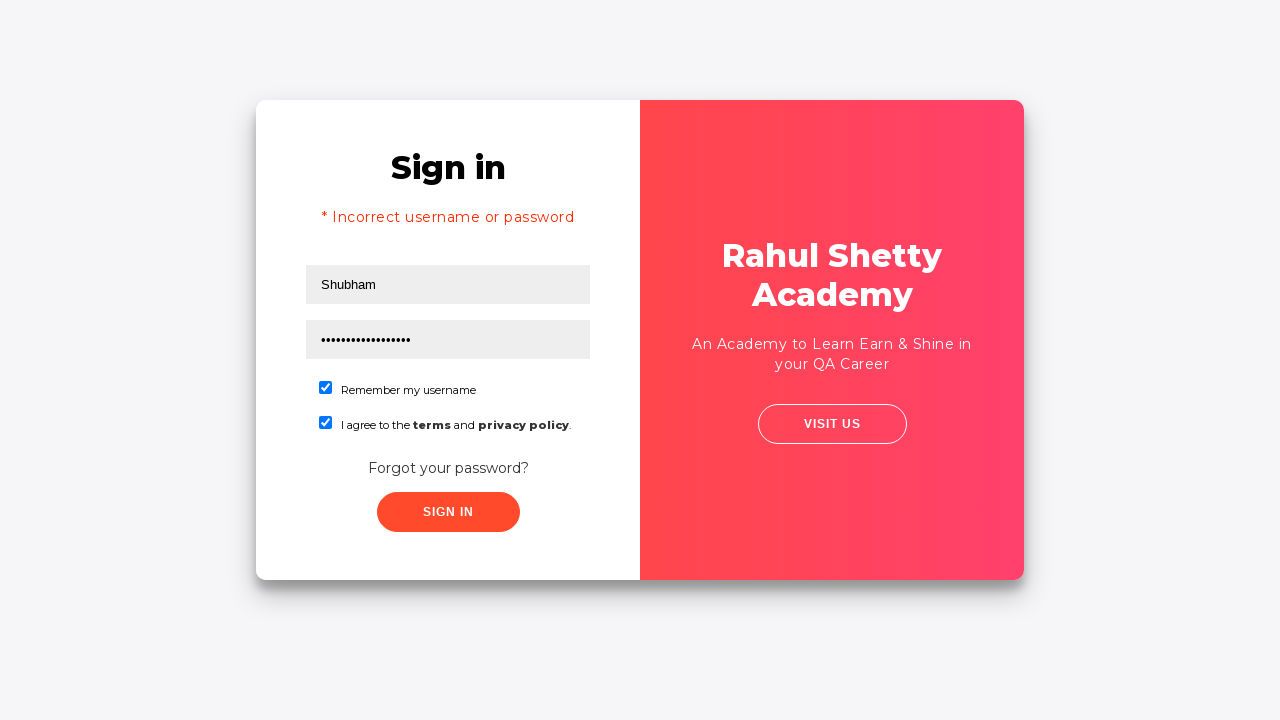

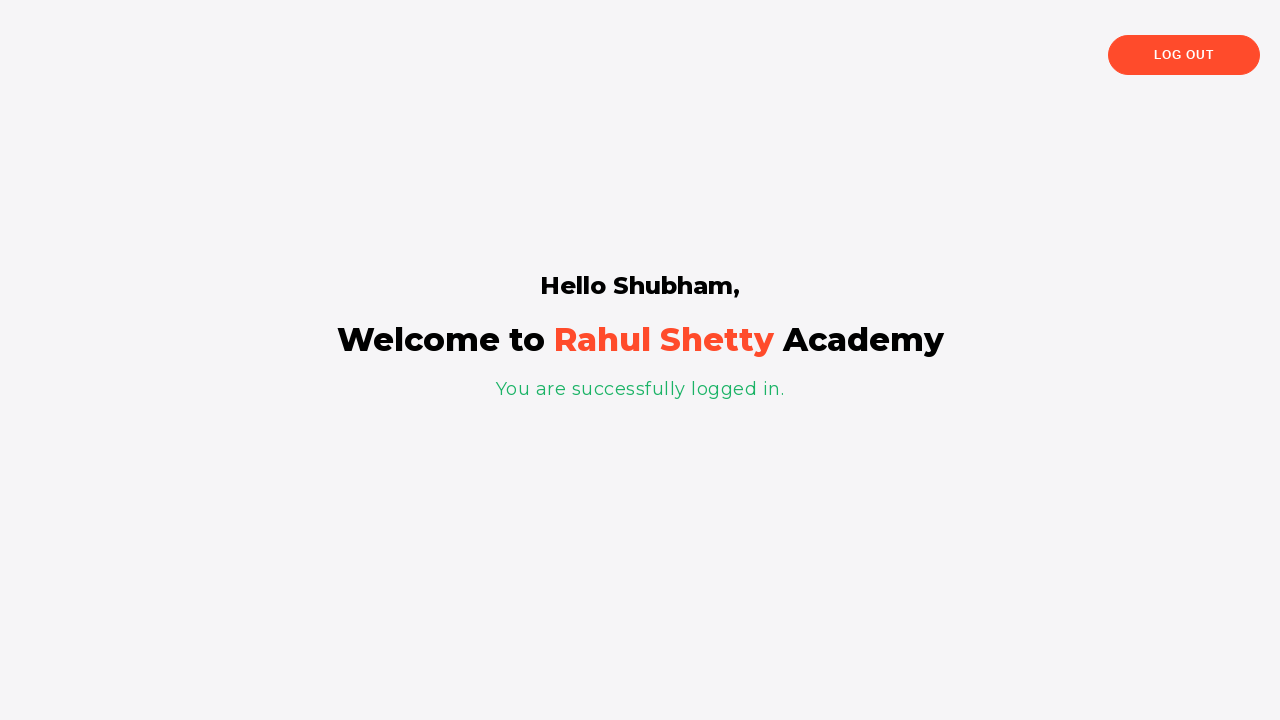